Tests dynamic content loading by clicking a link to access a hidden element example, clicking a Start button, and verifying the hidden element becomes visible.

Starting URL: https://the-internet.herokuapp.com/dynamic_loading

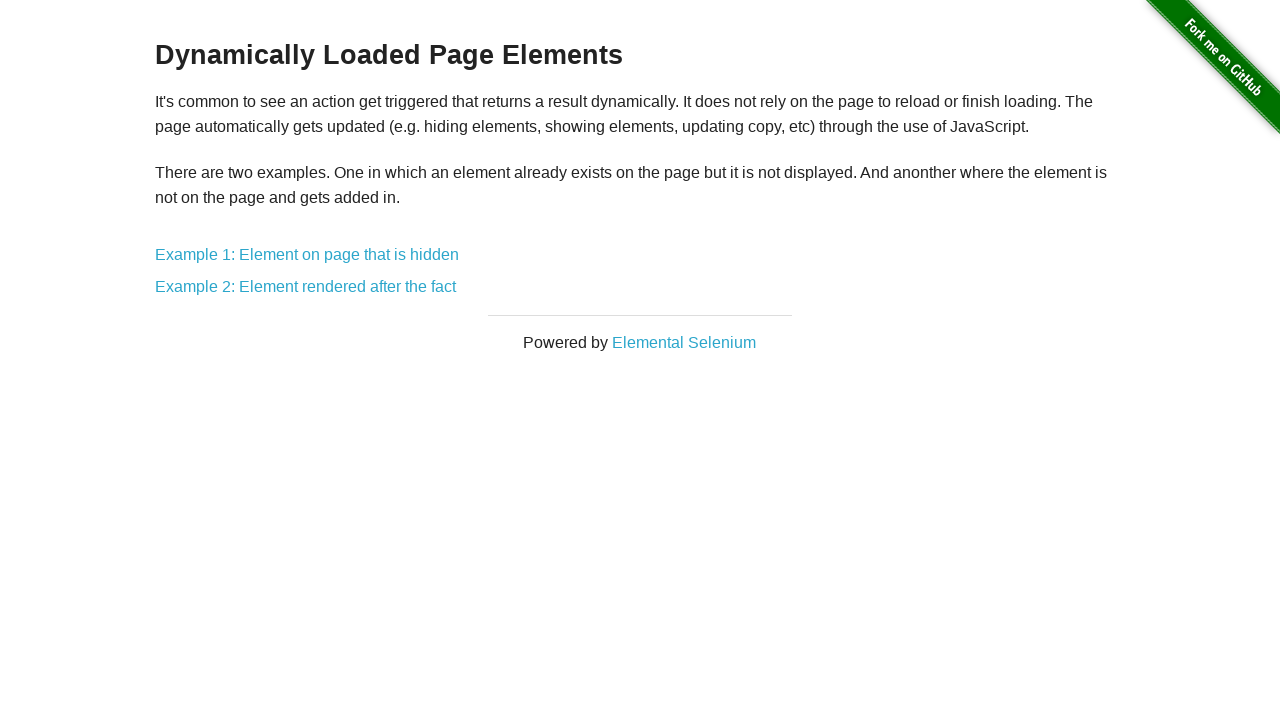

Clicked link containing 'hidden' text to access dynamic loading example at (307, 255) on a >> internal:has-text="hidden"i
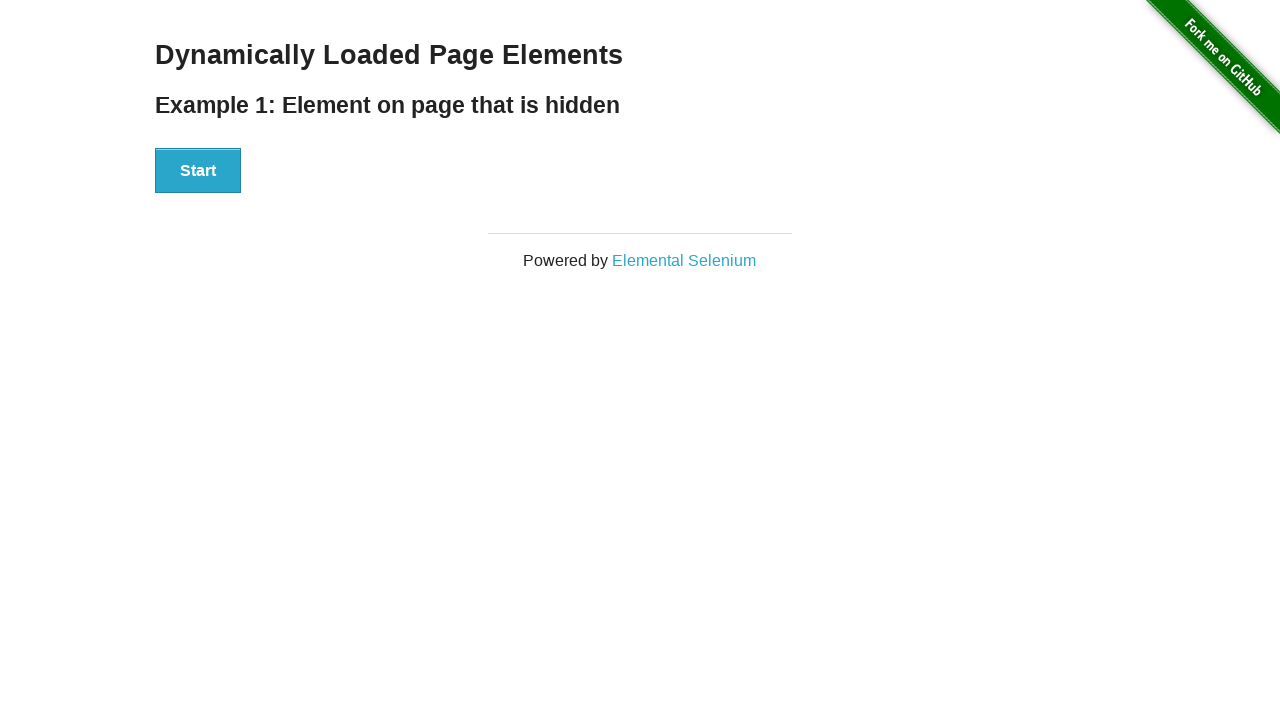

Waited for page content to load (domcontentloaded)
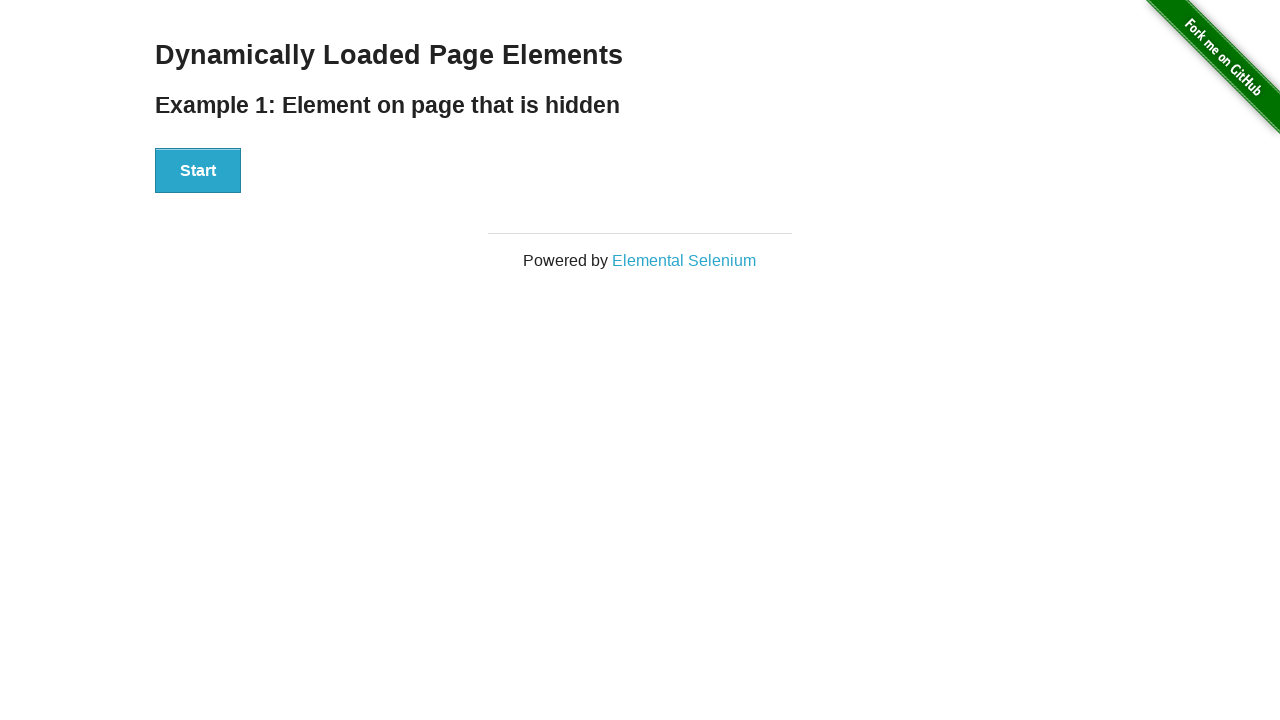

Clicked Start button to trigger dynamic loading at (198, 171) on button >> internal:has-text="Start"i
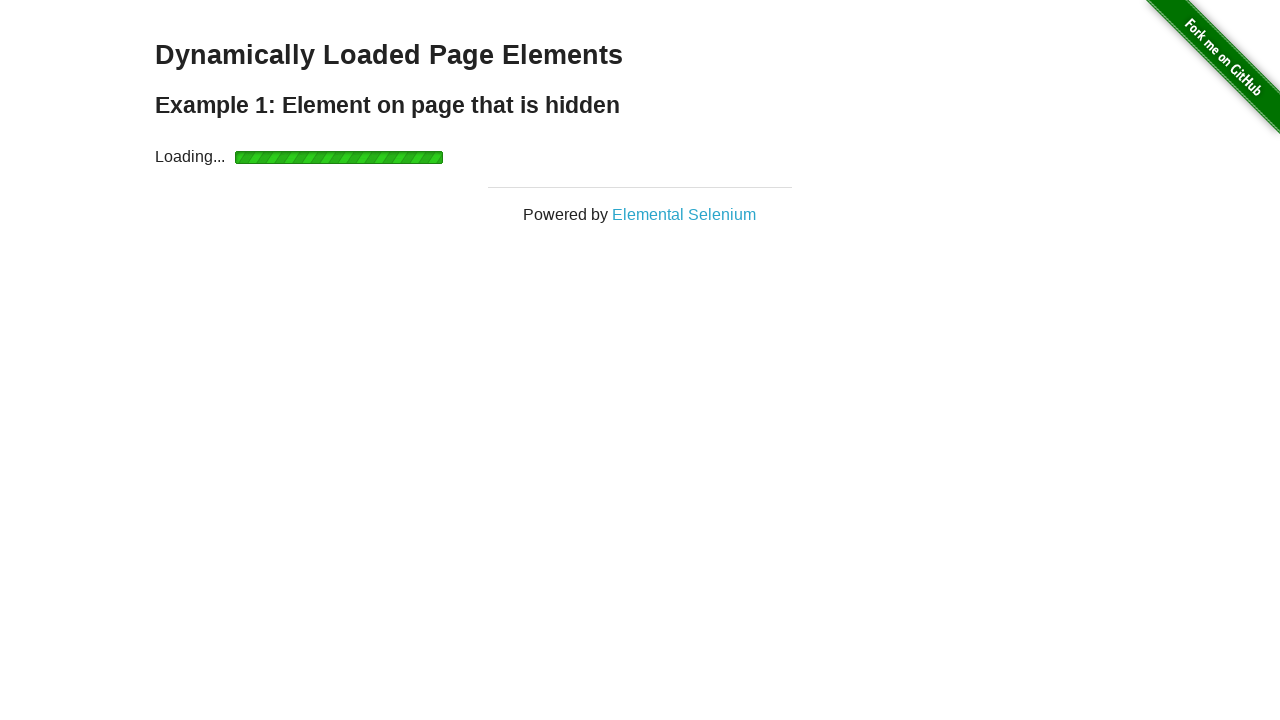

Verified hidden element h4 became visible
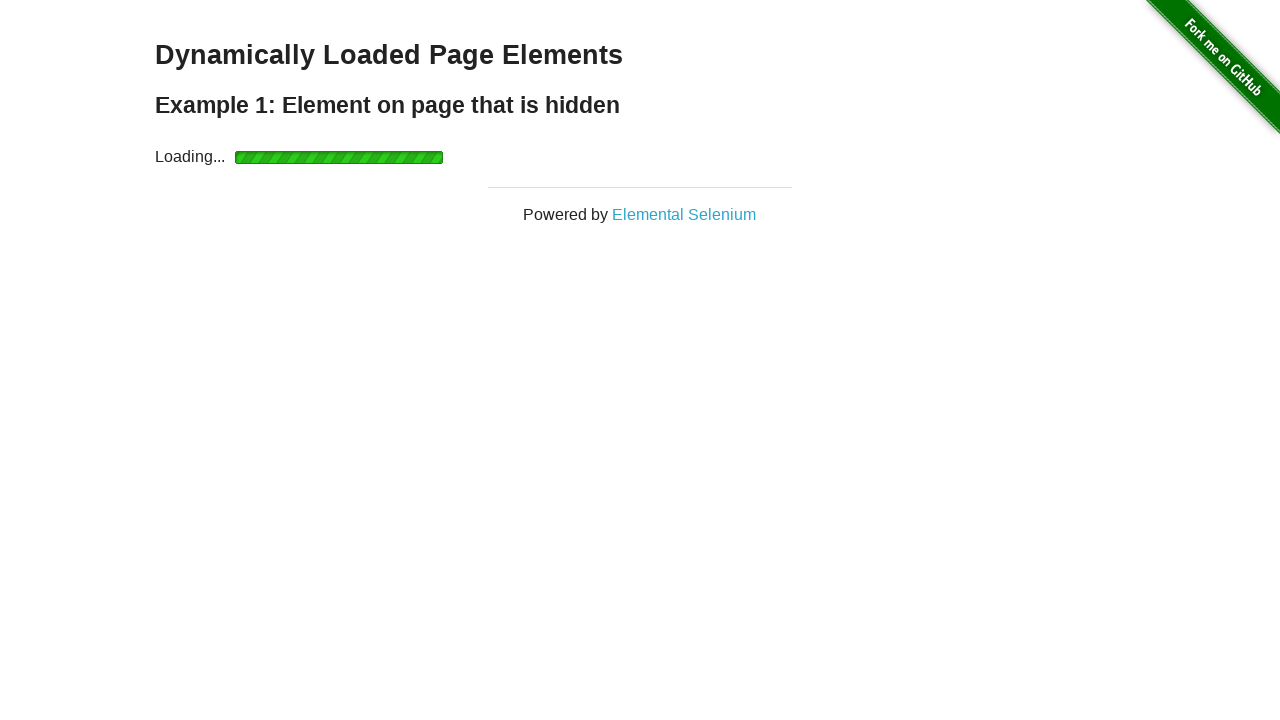

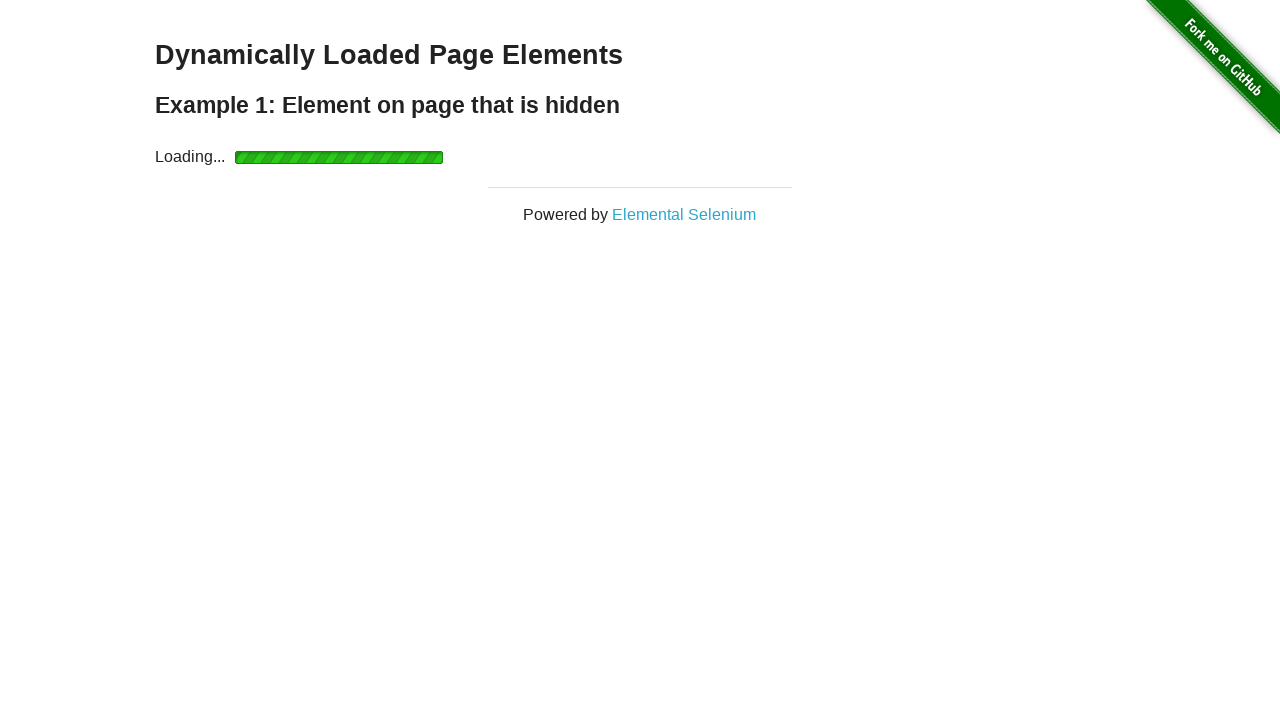